Tests add/remove elements functionality by clicking add button and then removing the added element

Starting URL: https://the-internet.herokuapp.com/add_remove_elements/

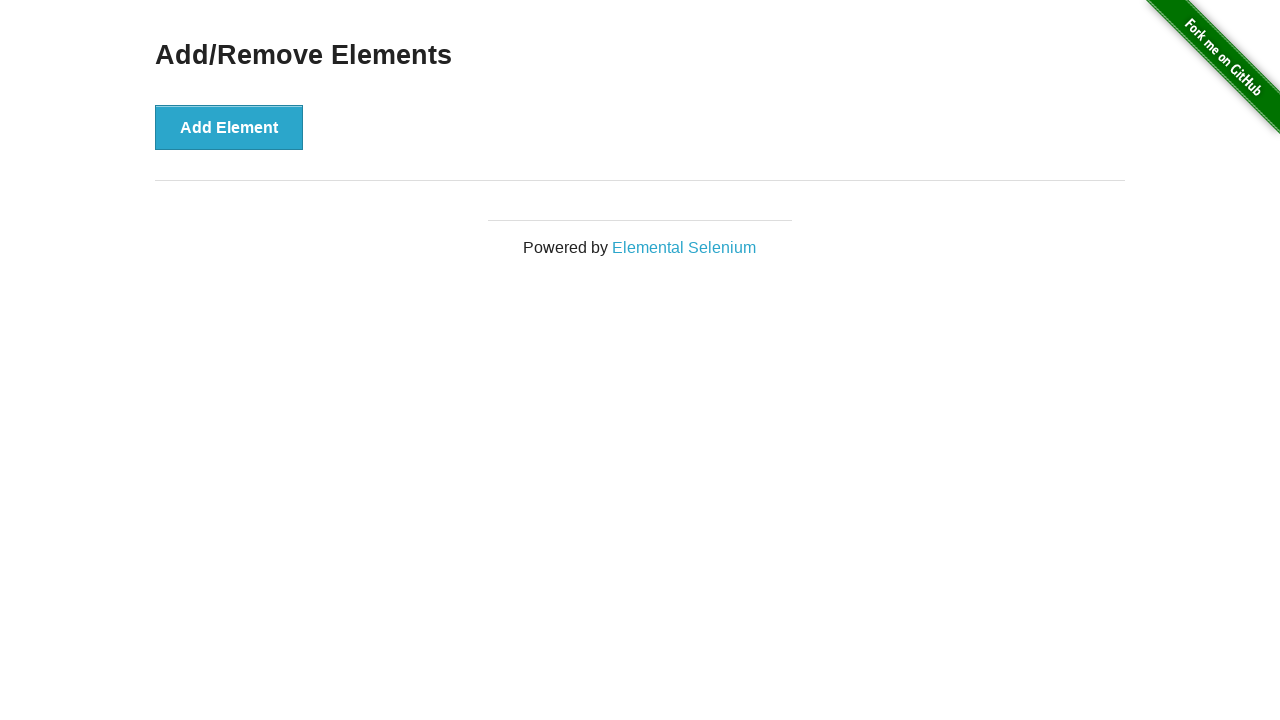

Clicked Add Element button at (229, 127) on #content .example button
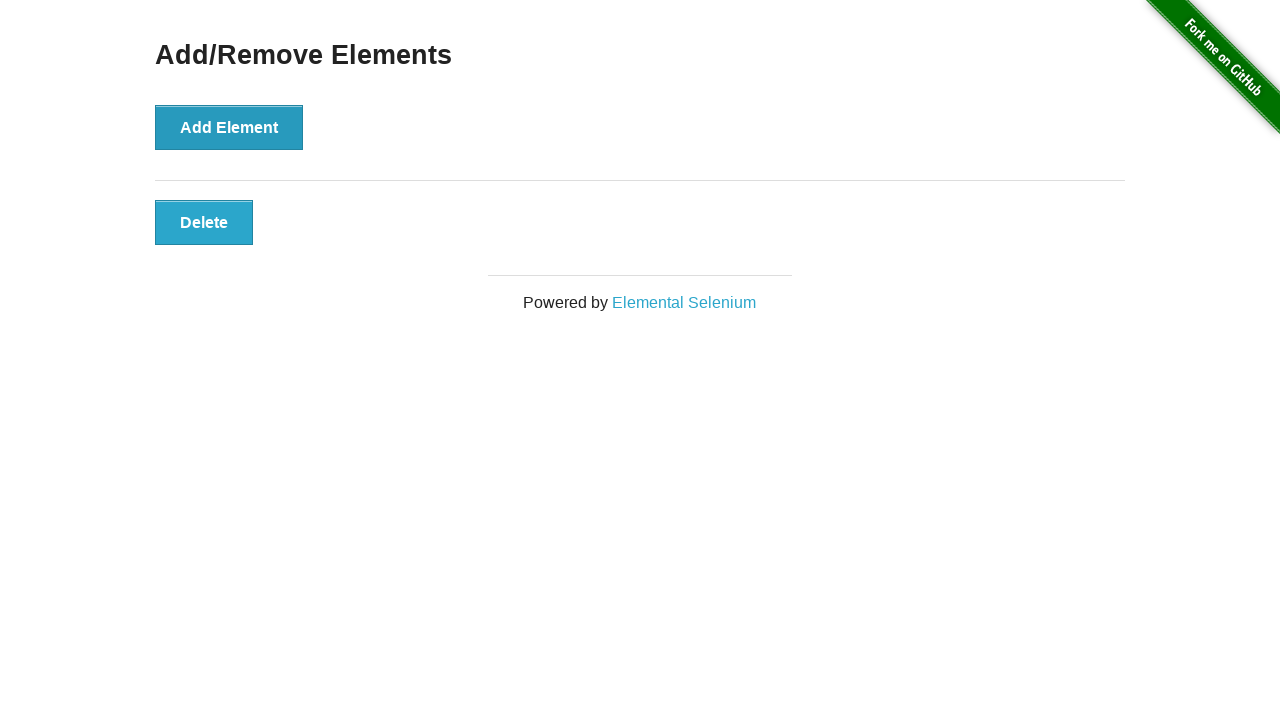

Clicked Delete button to remove the added element at (204, 222) on #elements .added-manually
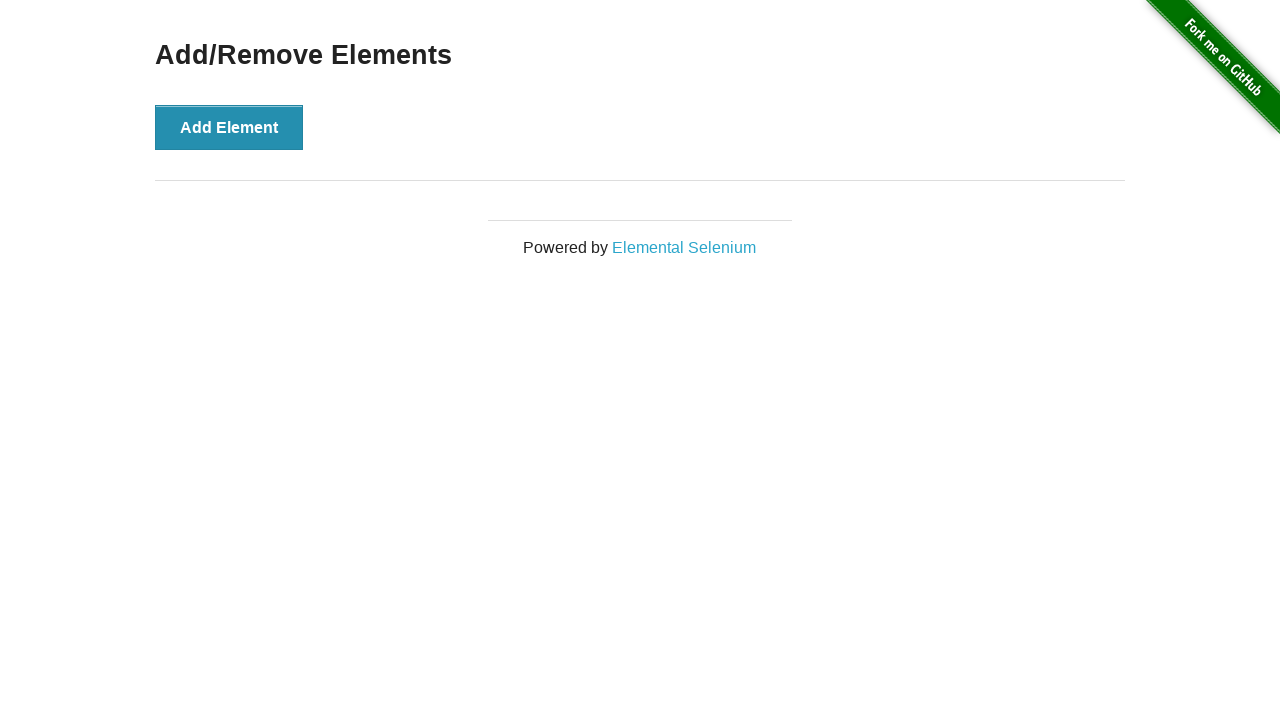

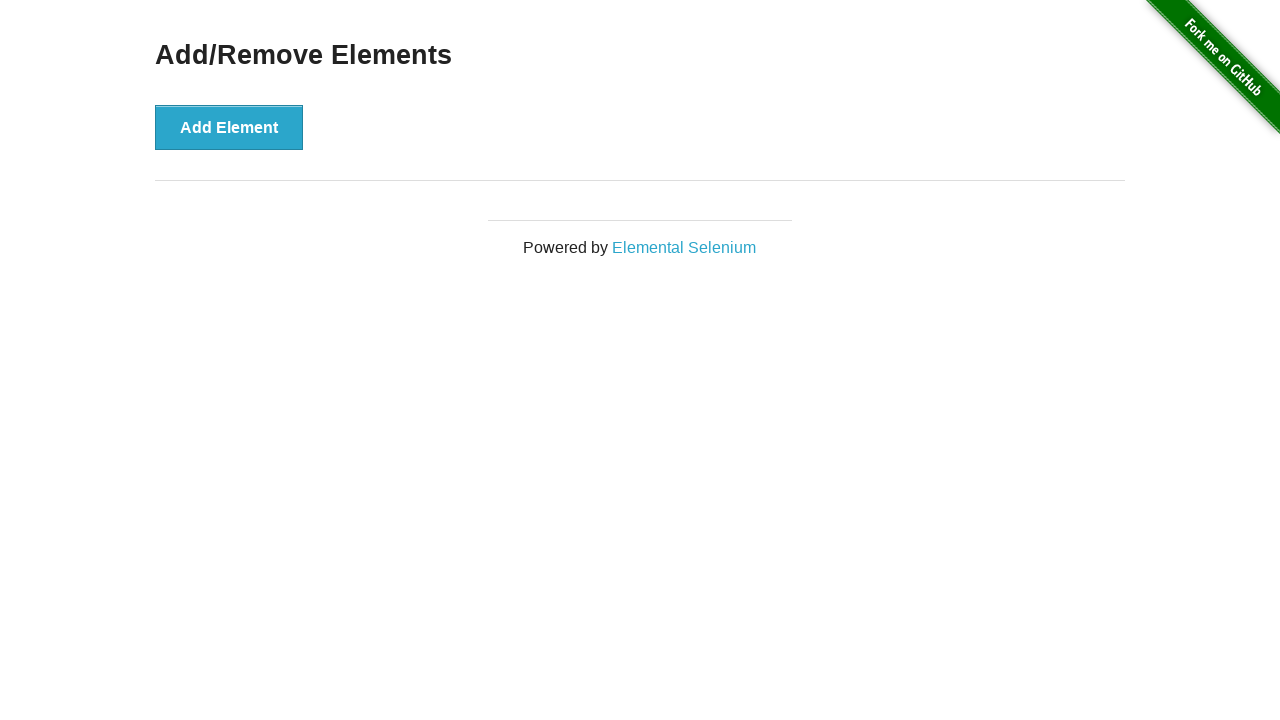